Tests file upload functionality on LeafGround practice website by locating the file input element and uploading a test file.

Starting URL: https://www.leafground.com/file.xhtml

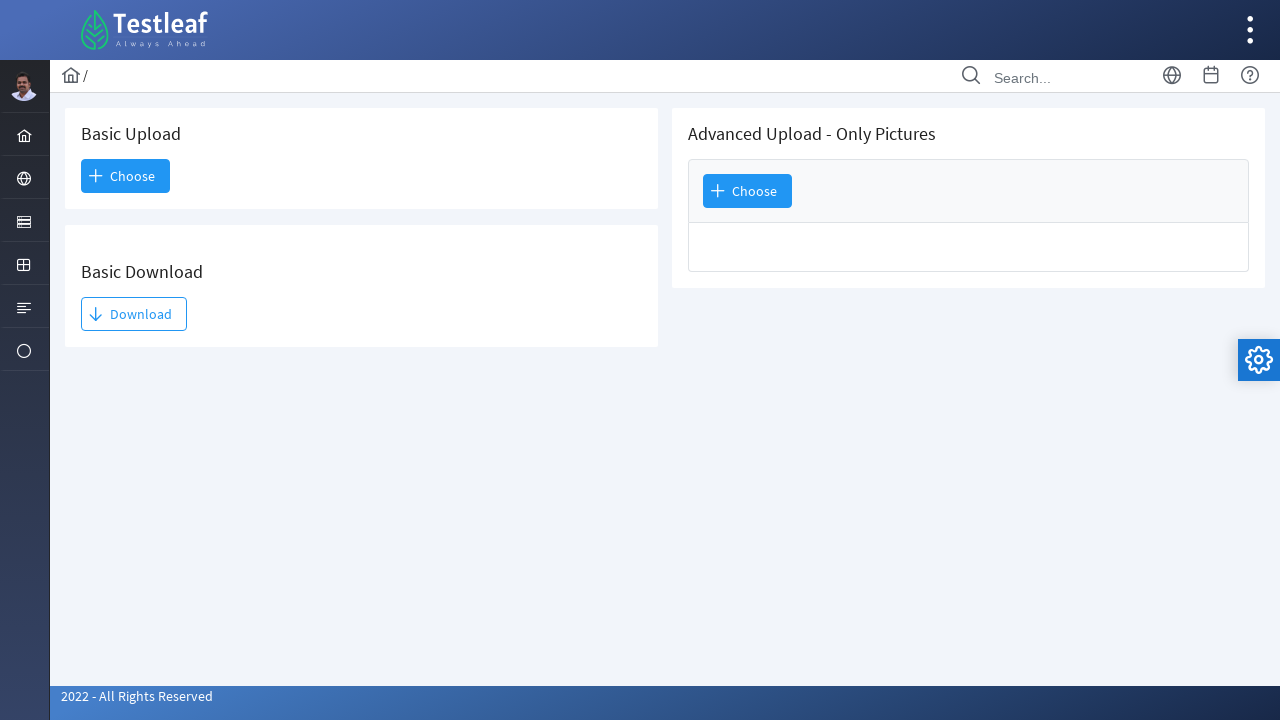

Page loaded - DOM content ready
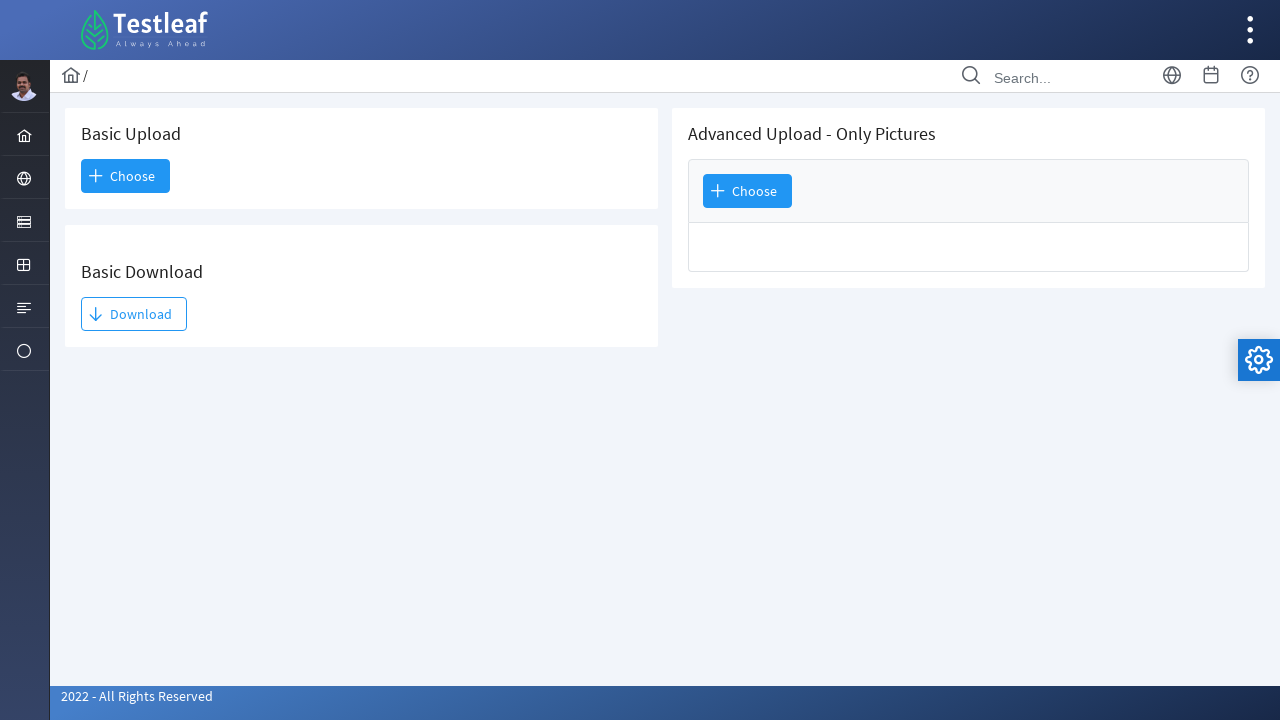

Located file input element and uploaded test file
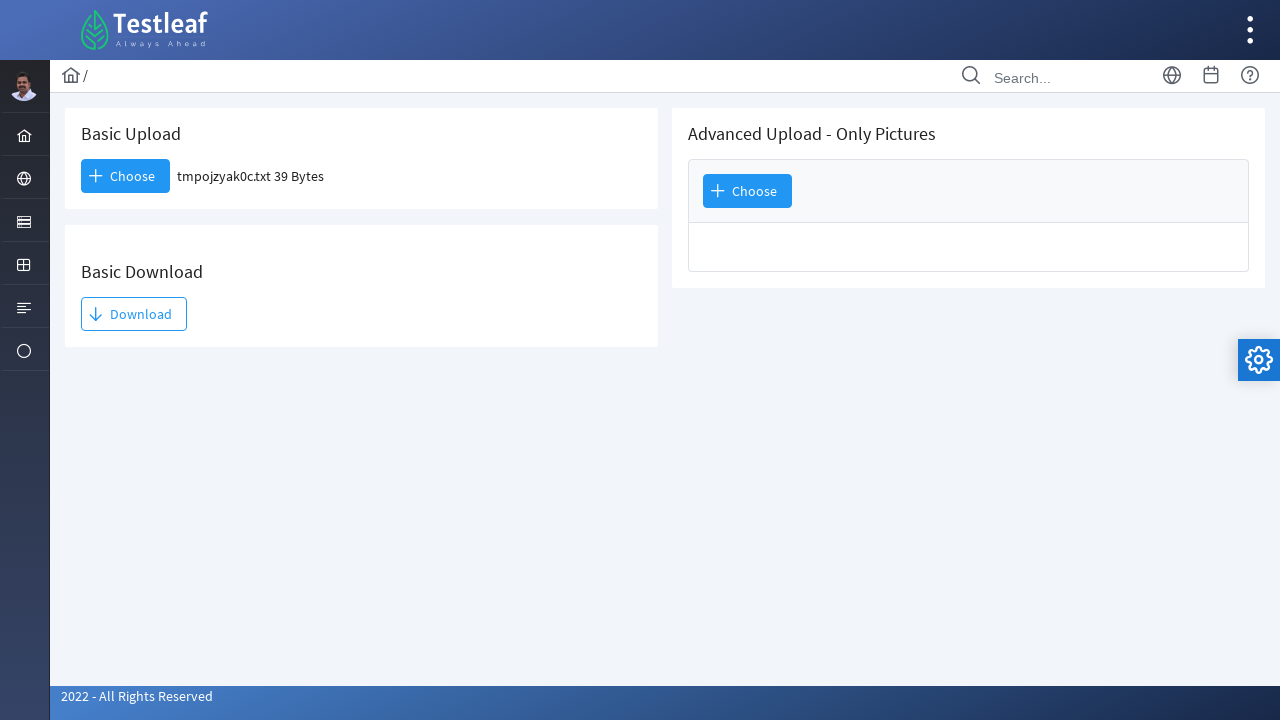

Waited 1000ms for file upload to process
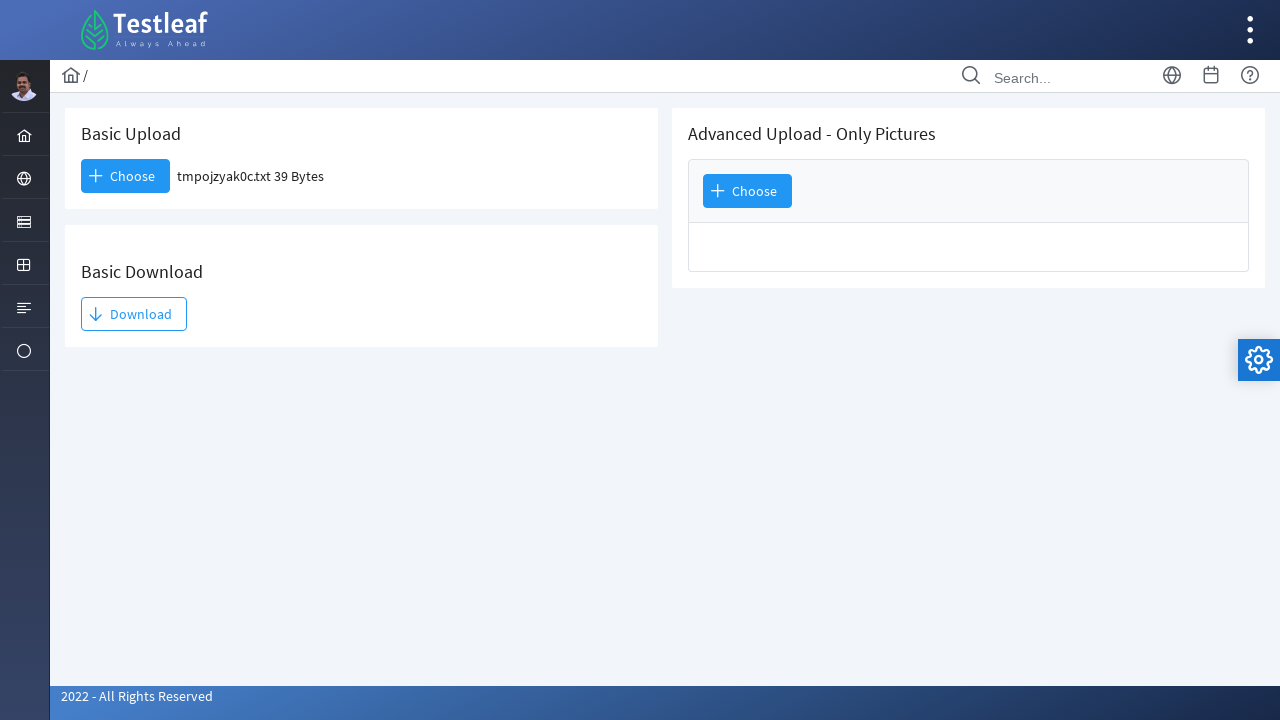

Cleaned up temporary test file
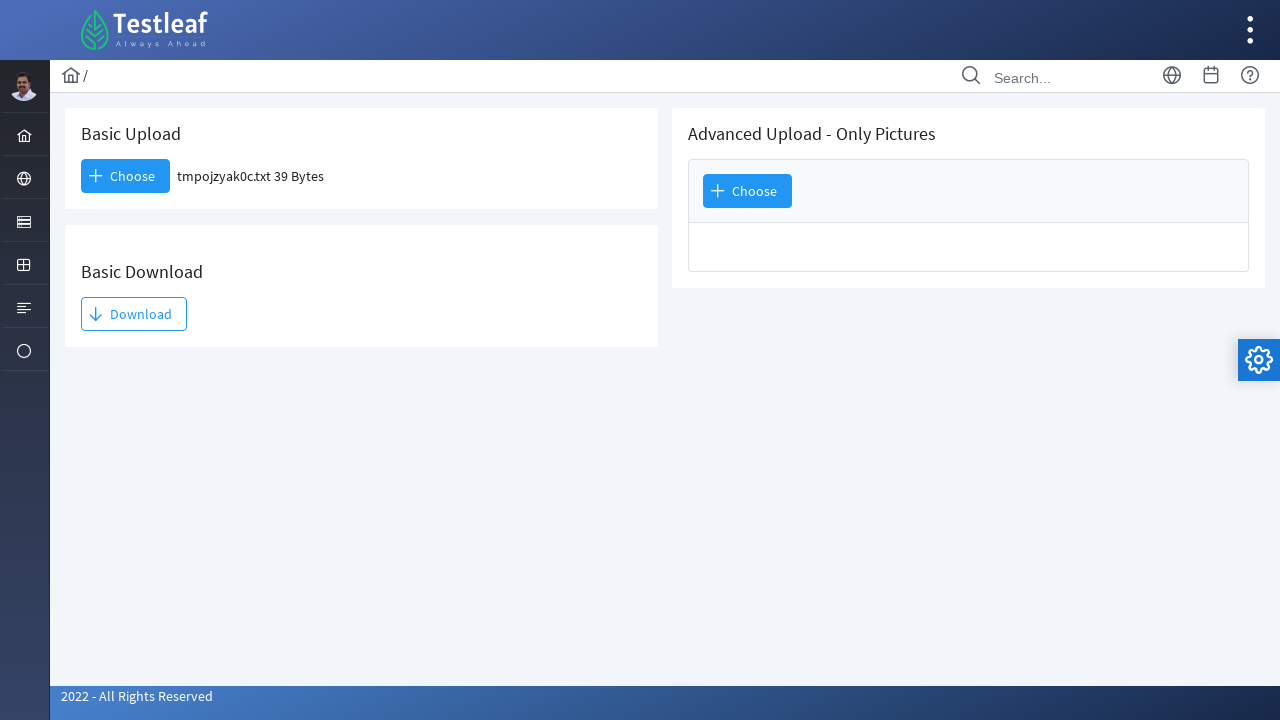

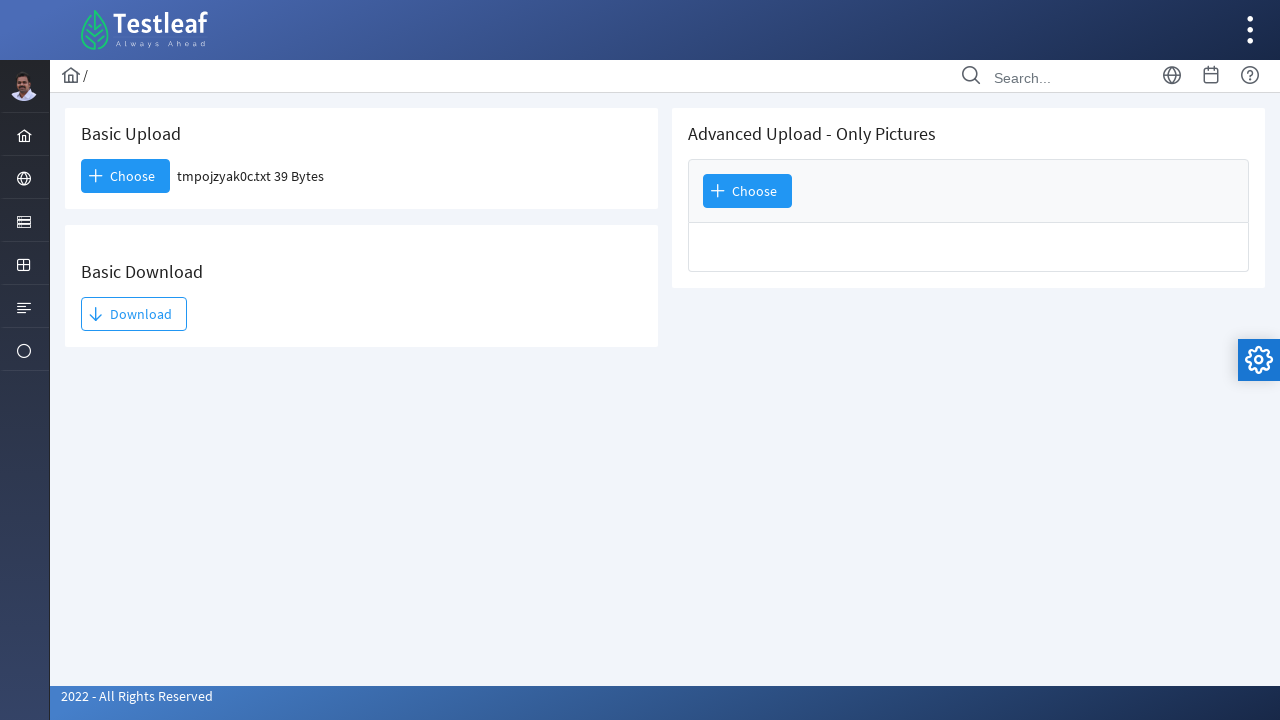